Tests handling of new browser tabs by clicking a link that opens a popup and verifying content on the new tab

Starting URL: https://the-internet.herokuapp.com/windows

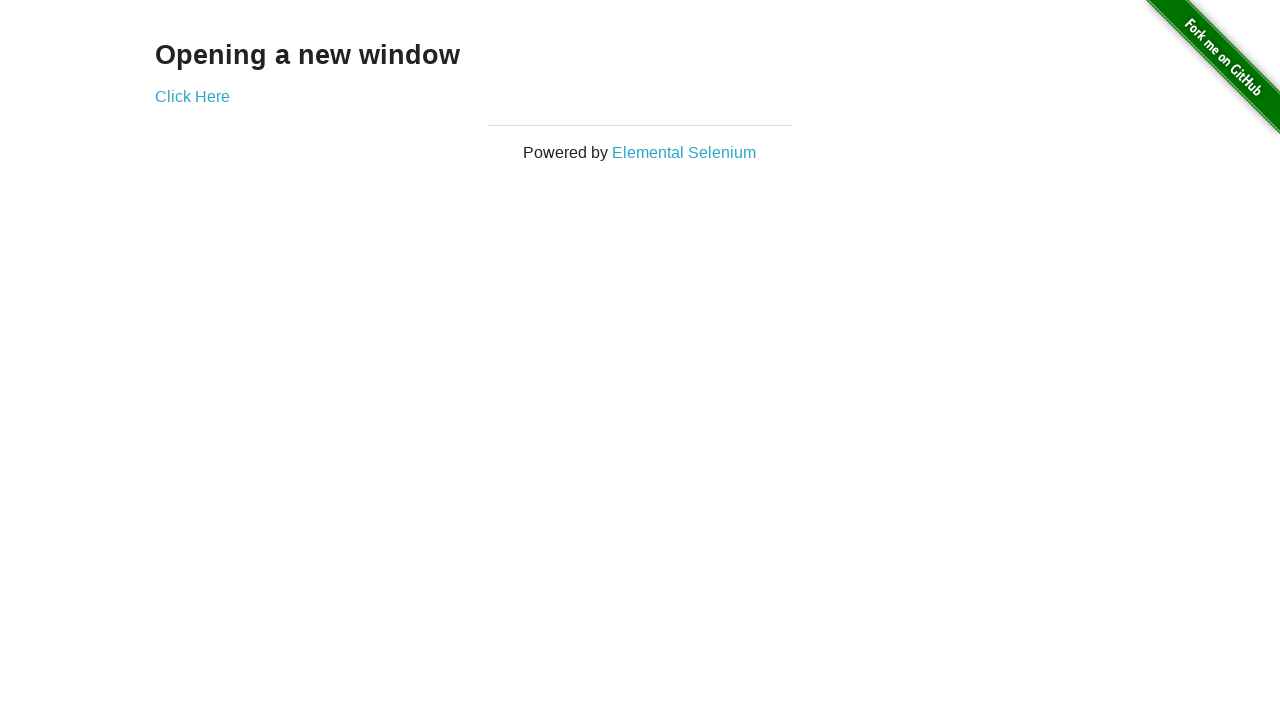

Clicked 'Click Here' link and popup opened at (192, 96) on xpath=//a[normalize-space()="Click Here"]
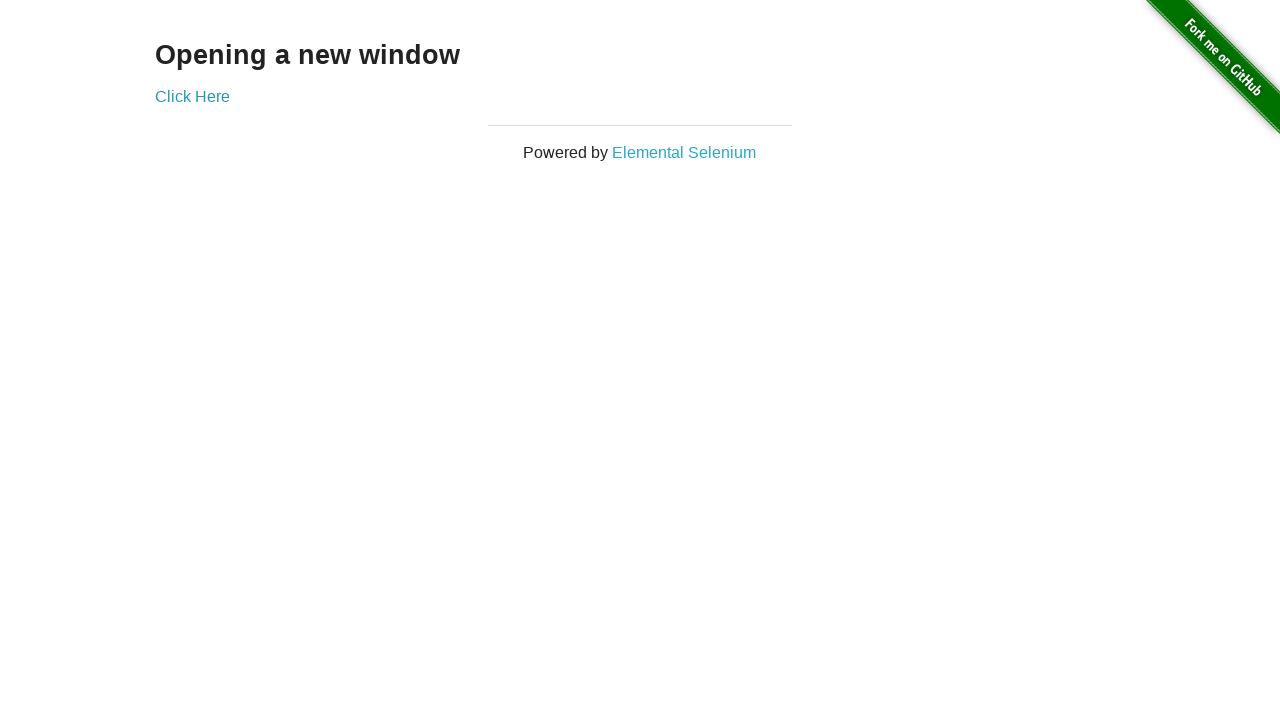

Captured new tab/popup window
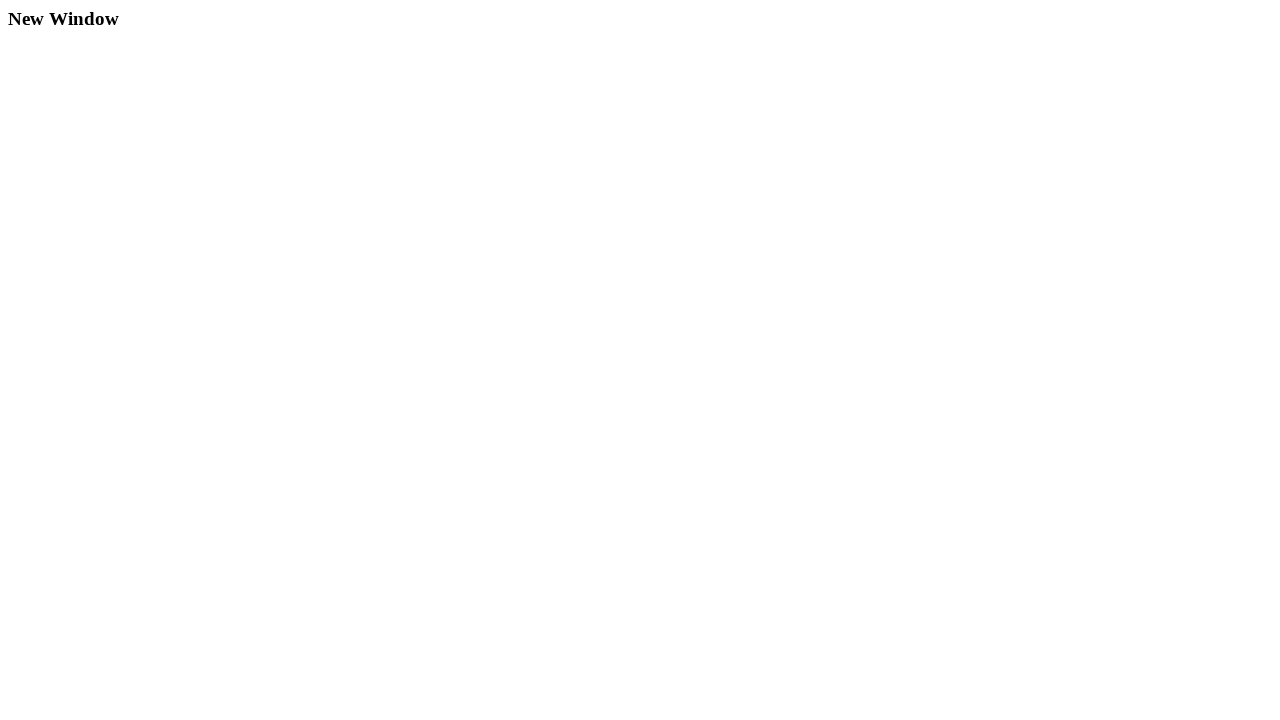

Retrieved text content from new tab: 'New Window'
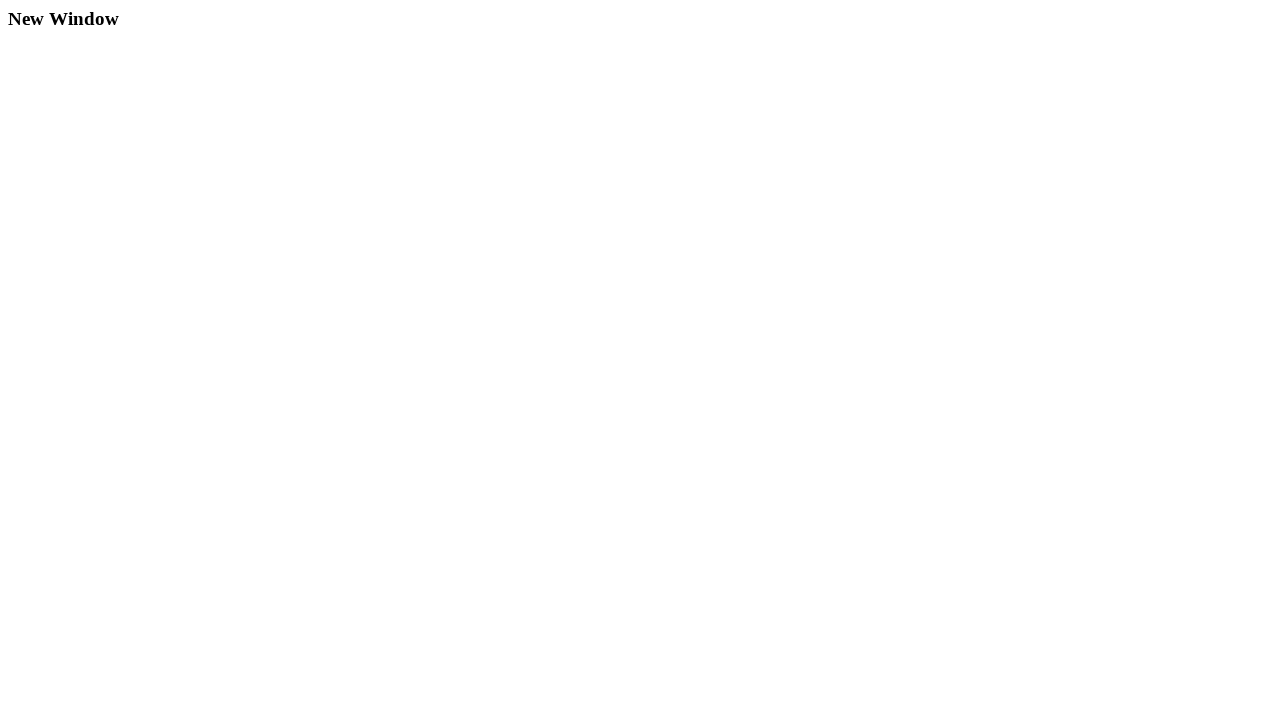

Printed text content to console
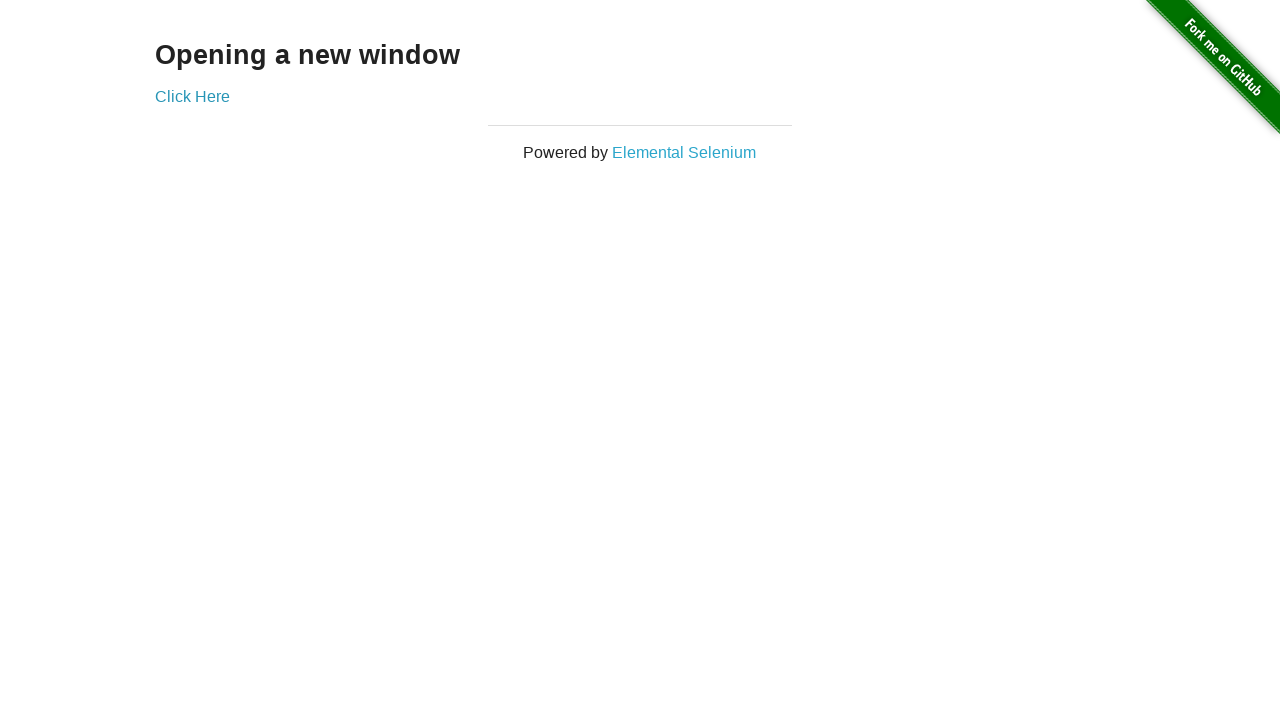

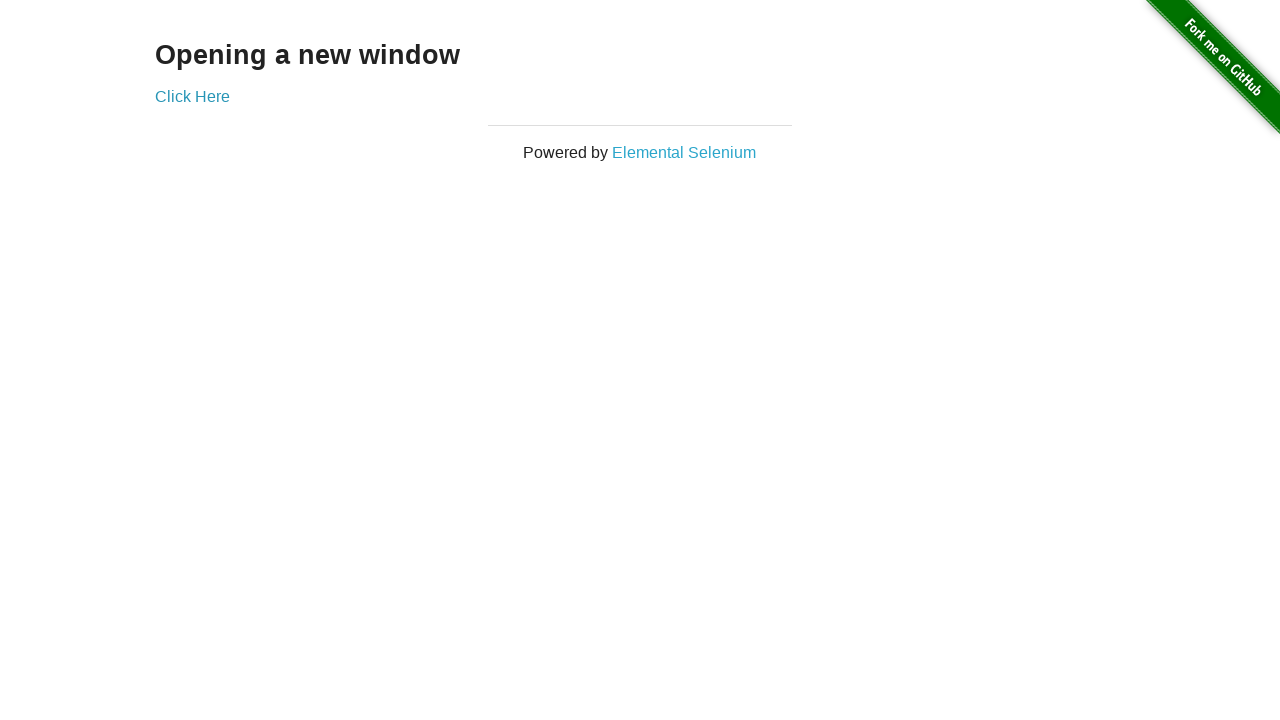